Tests that the "Professors" link on the main page is clickable and navigates to the professors section

Starting URL: https://intime.tsu.ru/

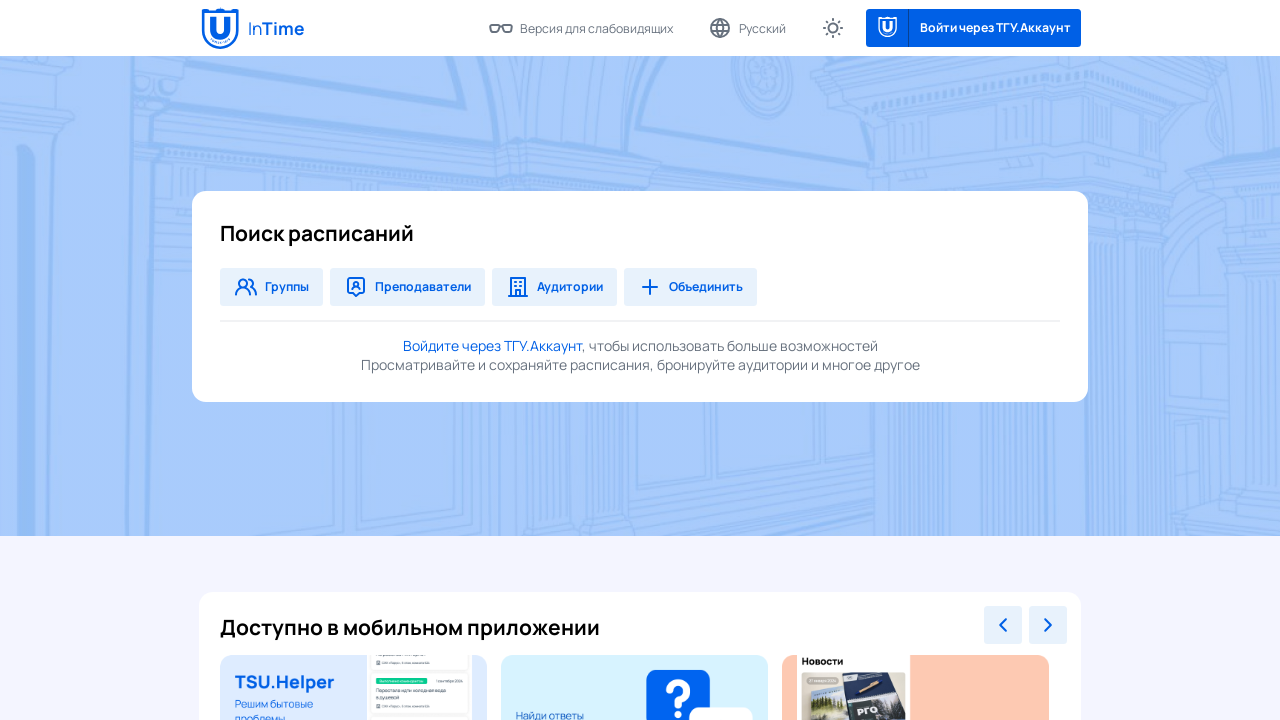

Clicked on 'Professors' (Преподаватели) link at (408, 286) on text=Преподаватели
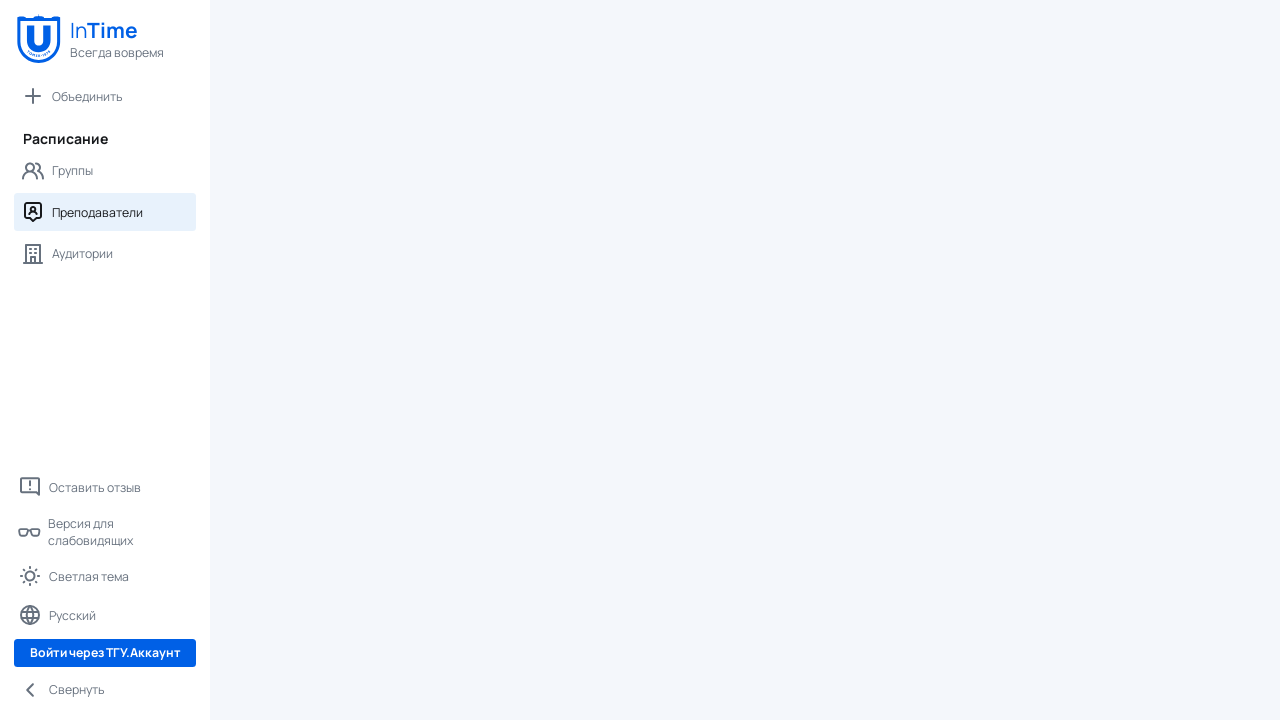

Verified navigation to professors page at https://intime.tsu.ru/professors
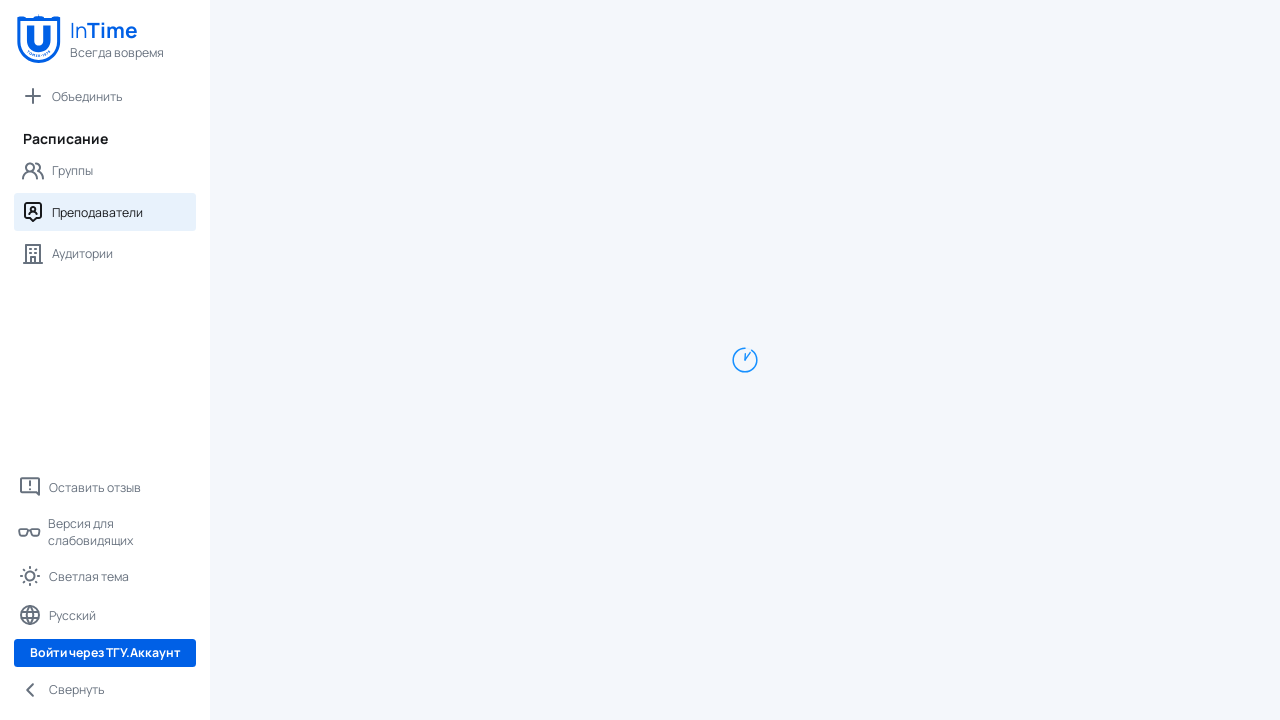

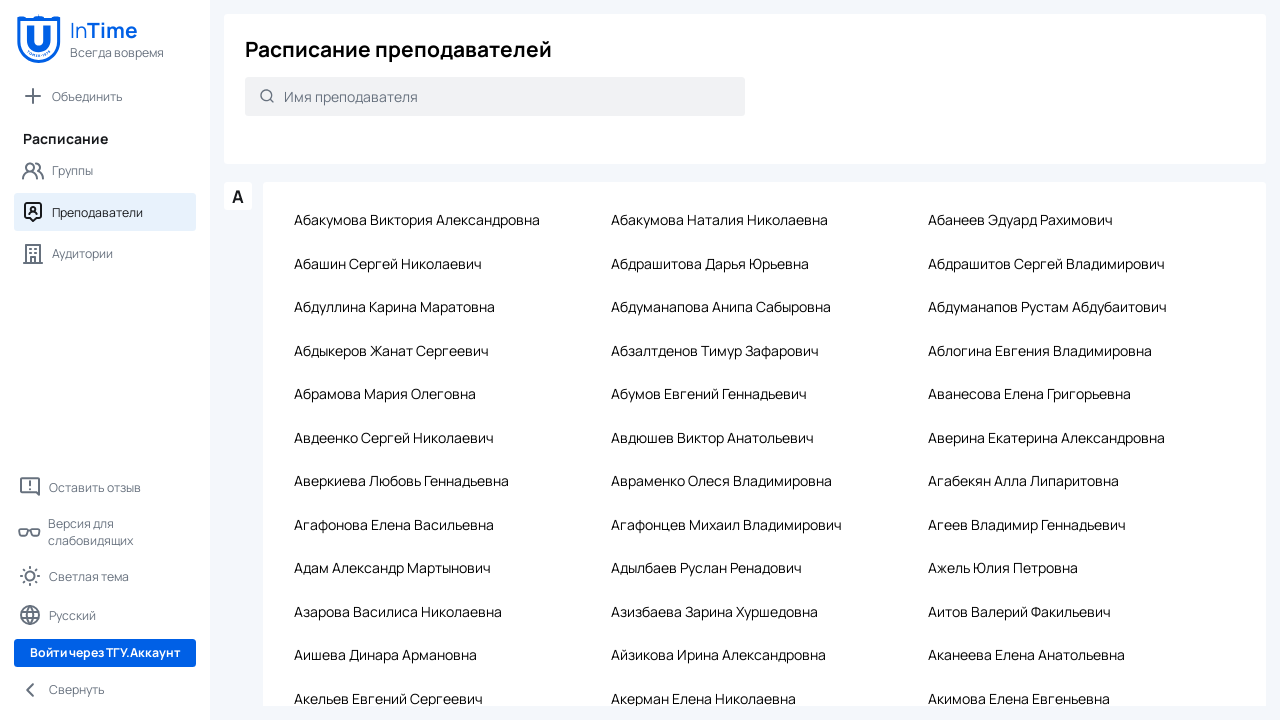